Tests adding multiple todo items to a todo list application by entering task names and pressing Enter to submit each one. Adds 6 tasks named "zakupy" to the list.

Starting URL: https://todolist.james.am/#/

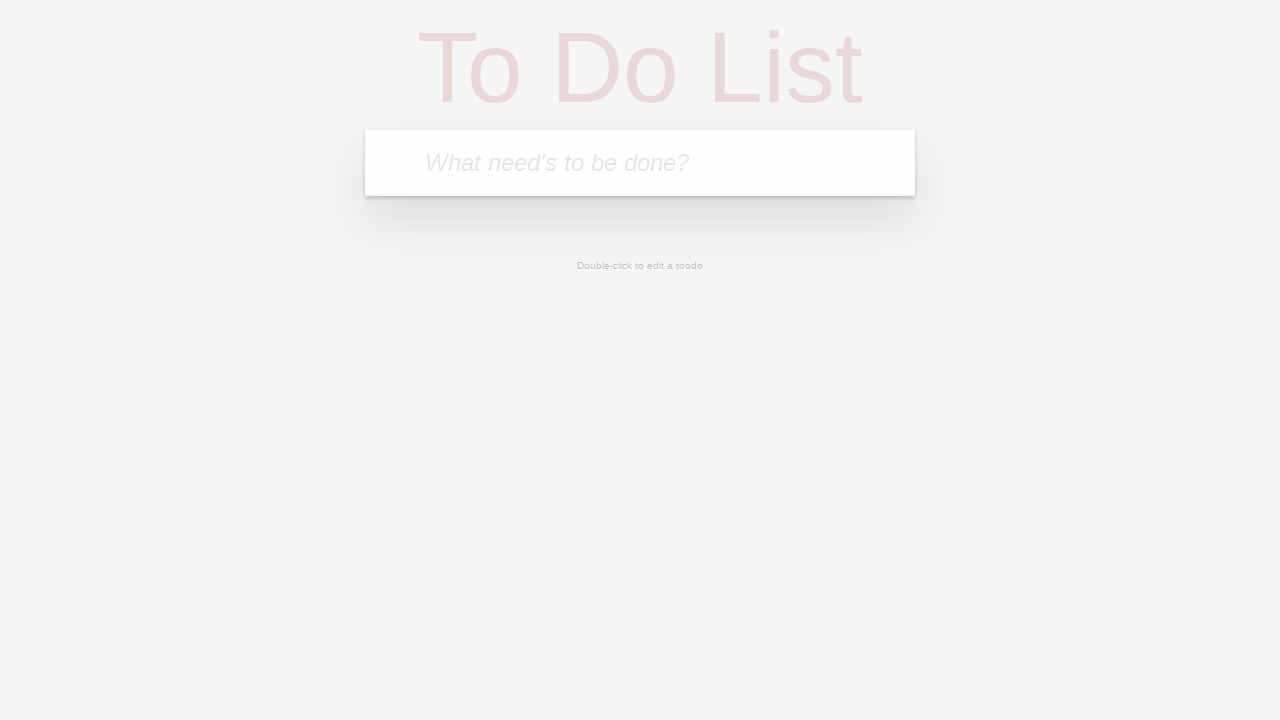

Waited for todo input field to be visible
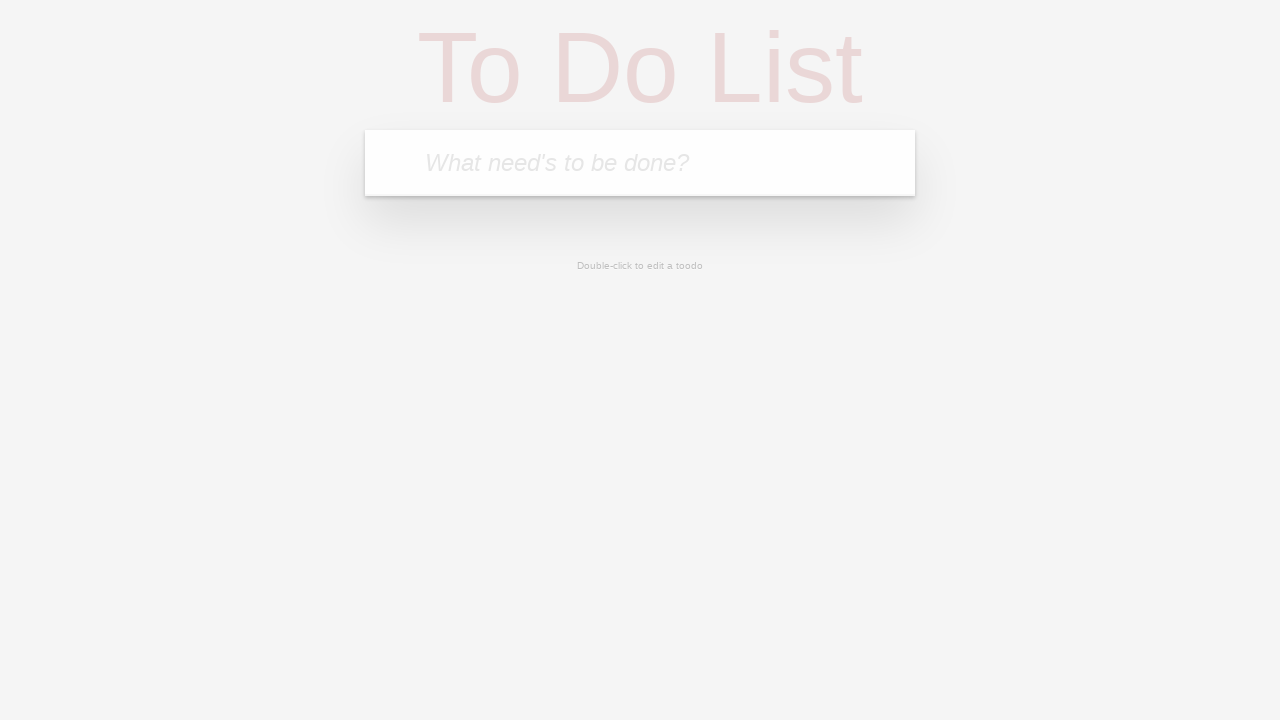

Clicked on the todo input field at (640, 163) on .new-todo
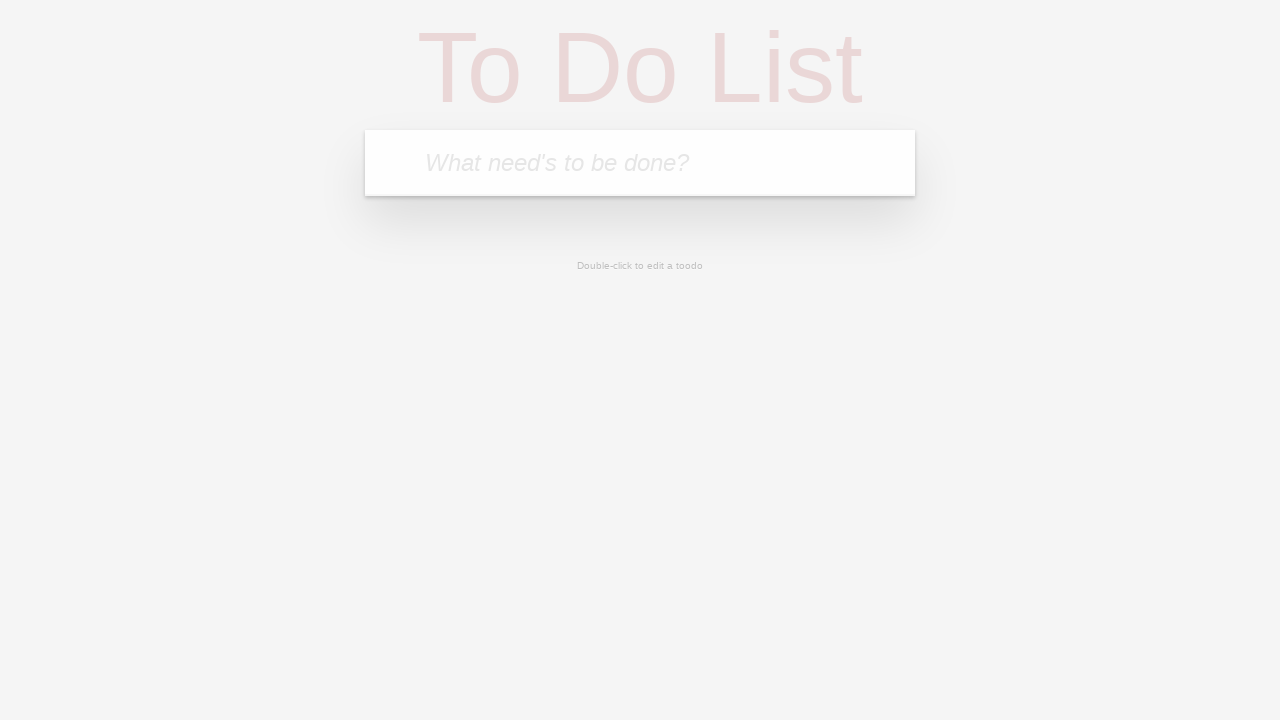

Filled input field with task name 'zakupy' on .new-todo
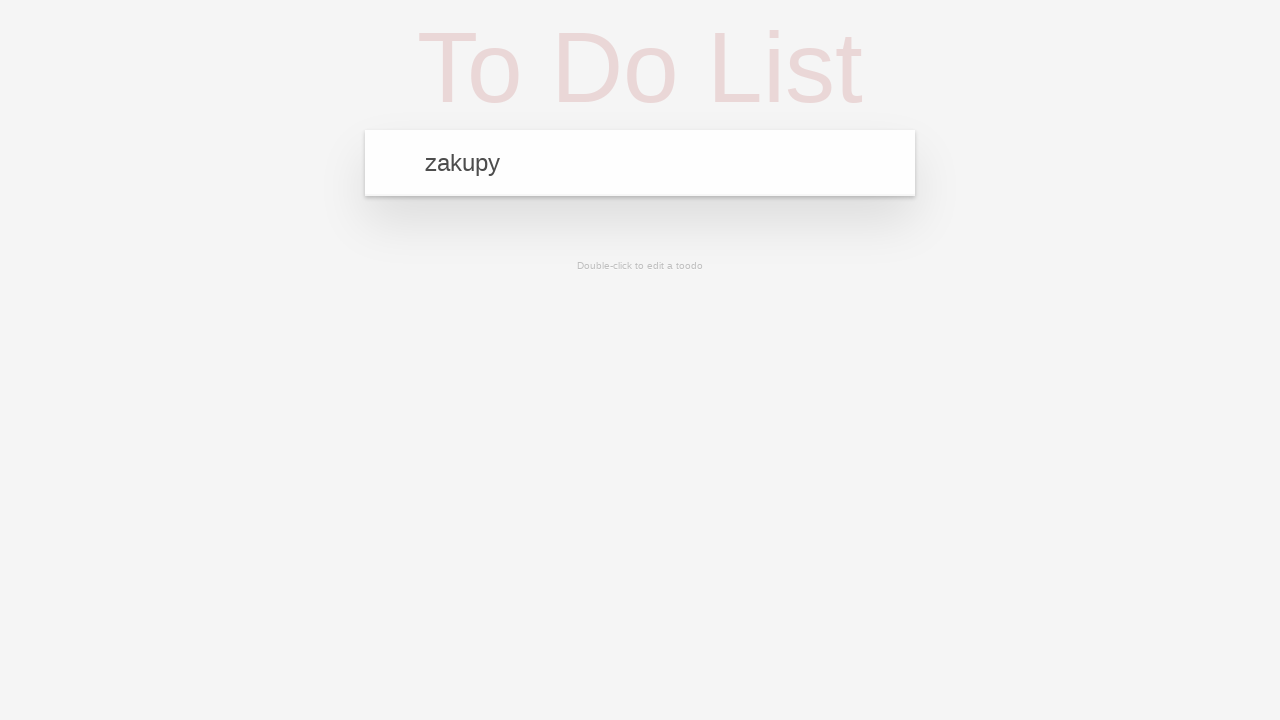

Pressed Enter to submit the task on .new-todo
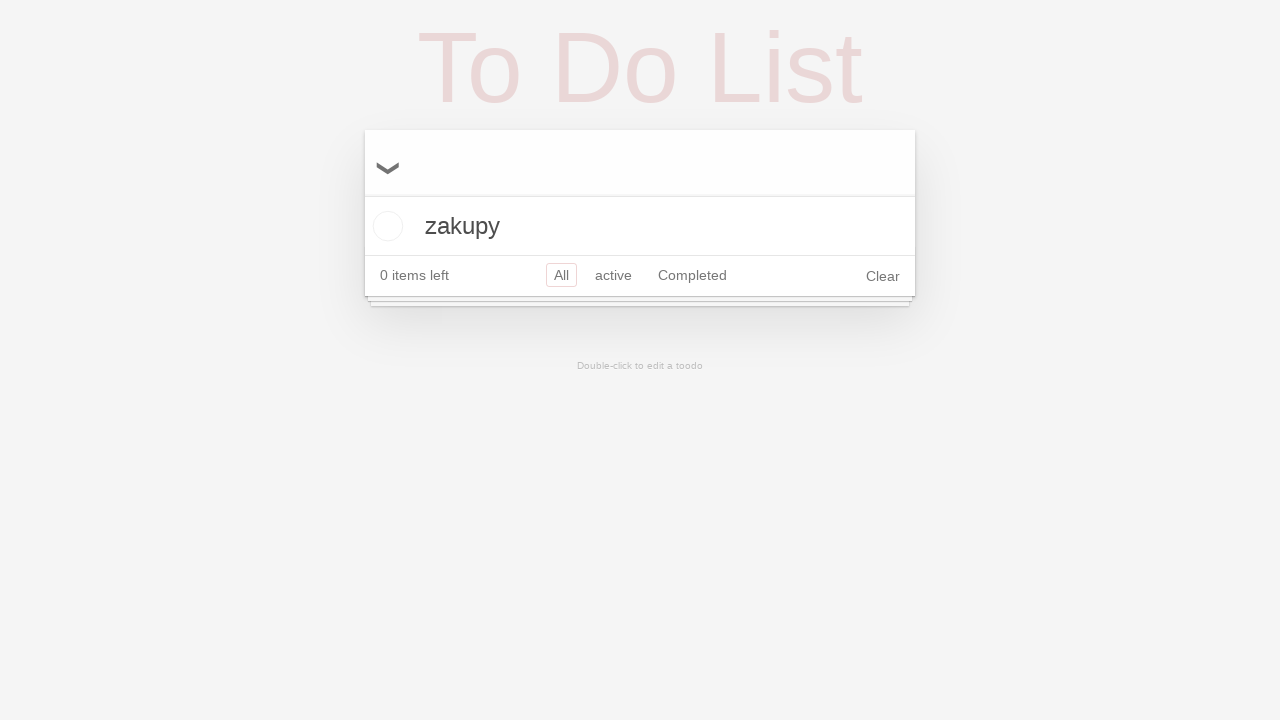

Clicked on the todo input field at (640, 163) on .new-todo
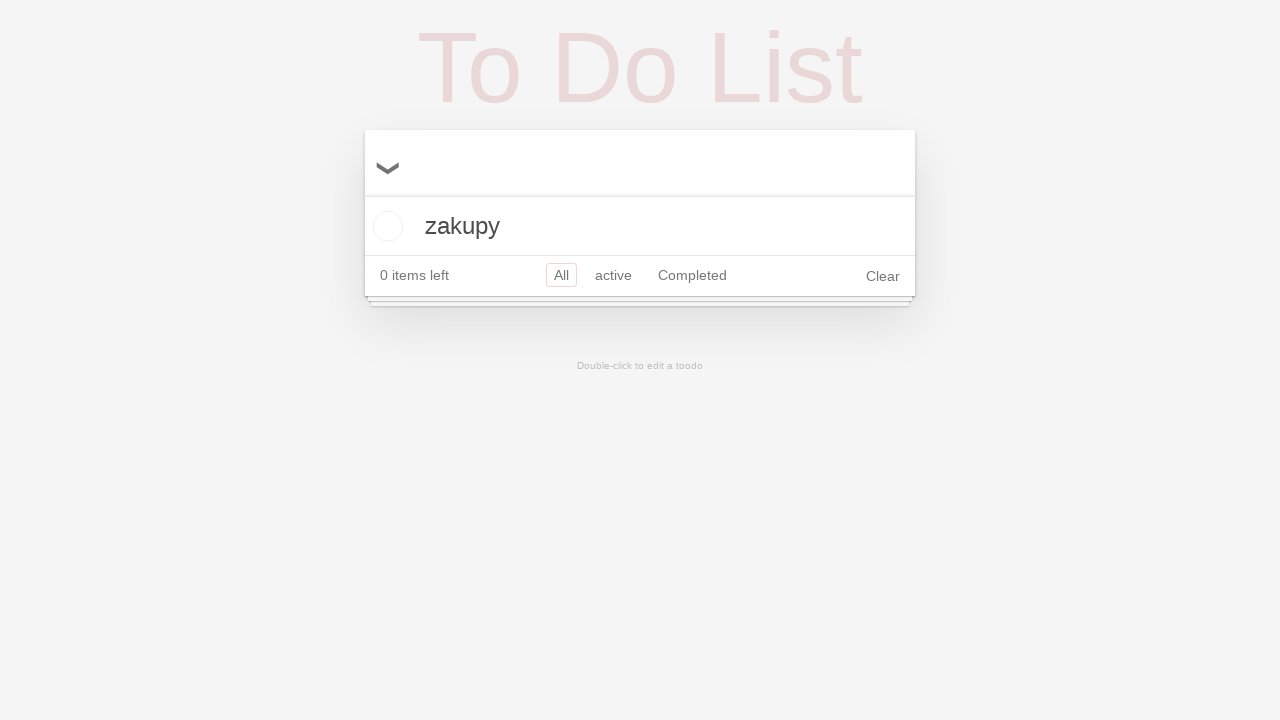

Filled input field with task name 'zakupy' on .new-todo
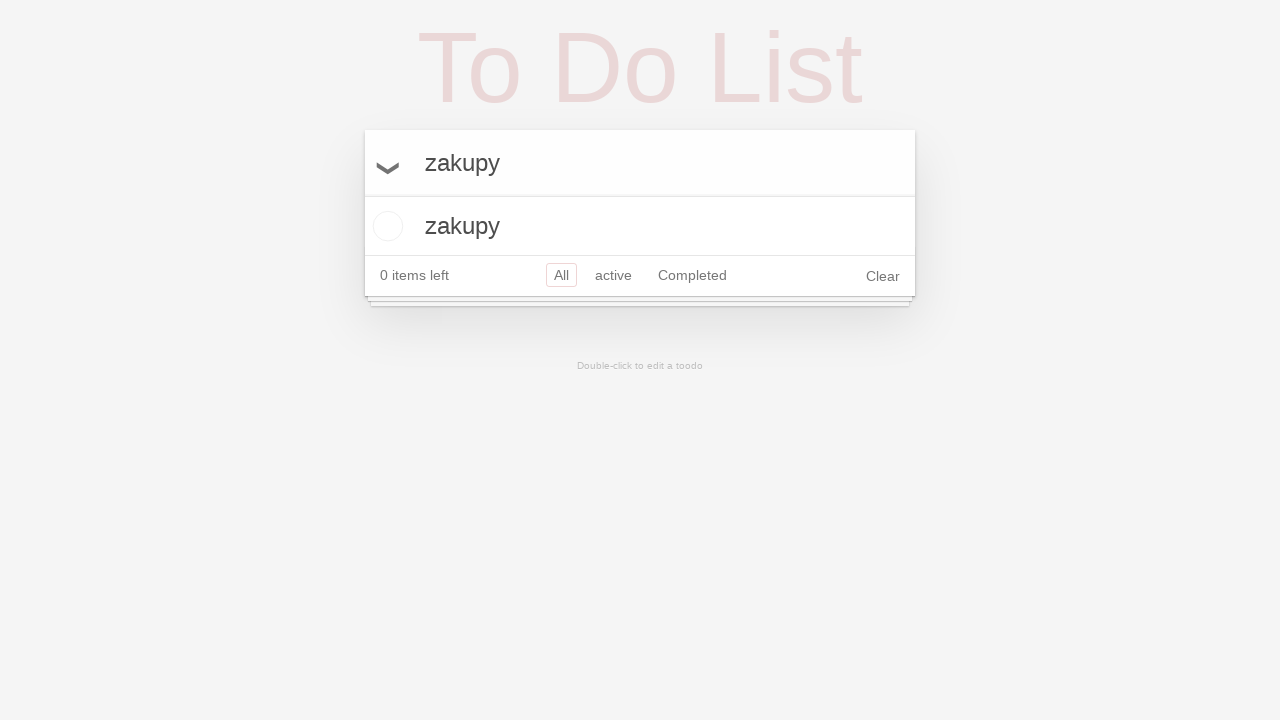

Pressed Enter to submit the task on .new-todo
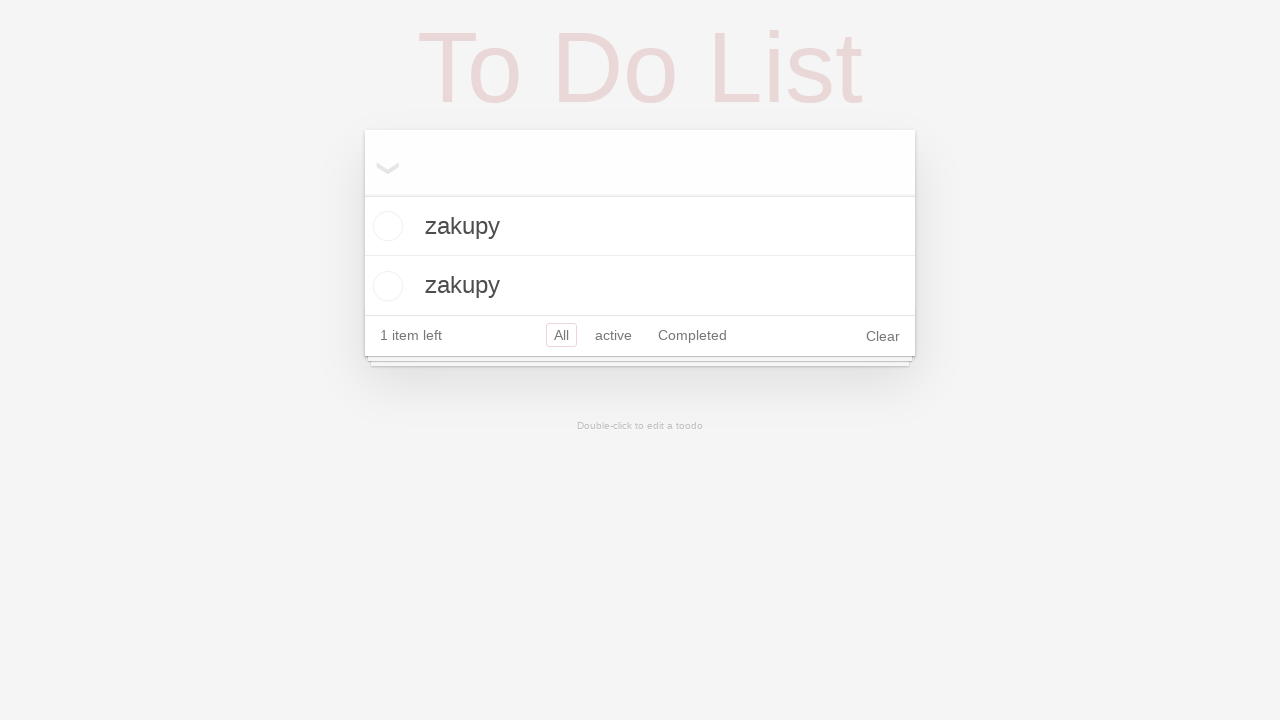

Clicked on the todo input field at (640, 163) on .new-todo
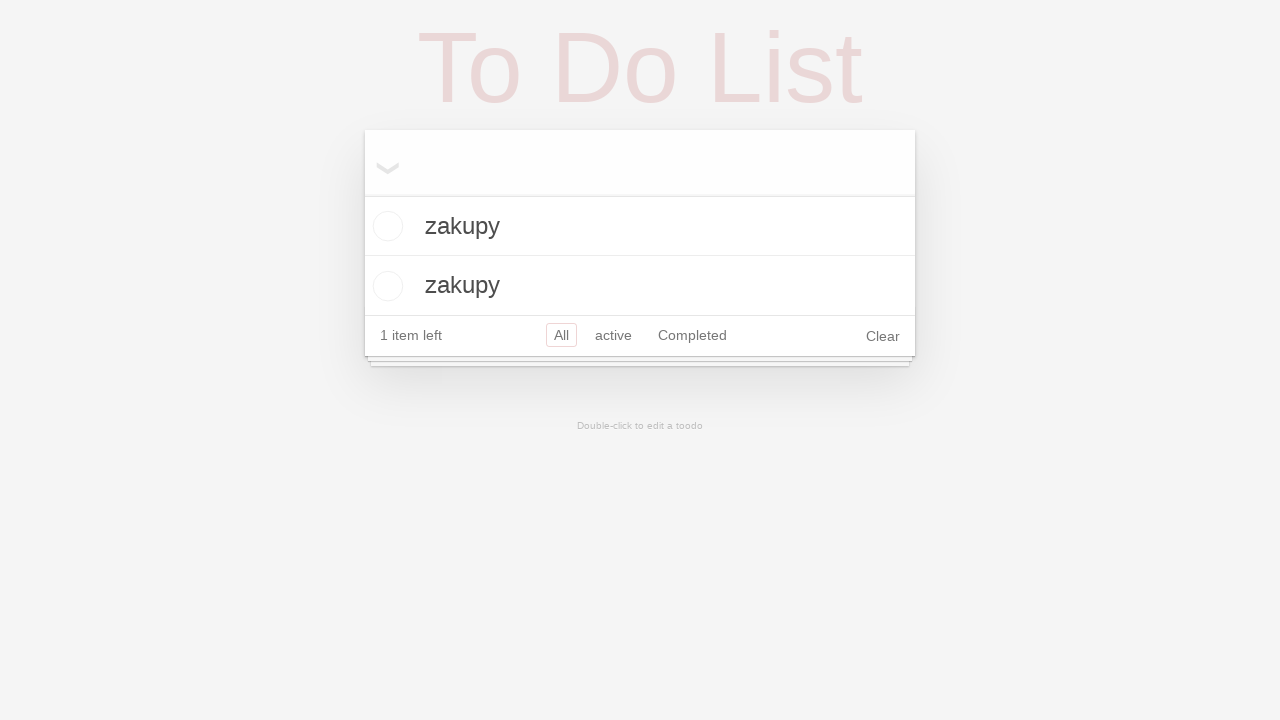

Filled input field with task name 'zakupy' on .new-todo
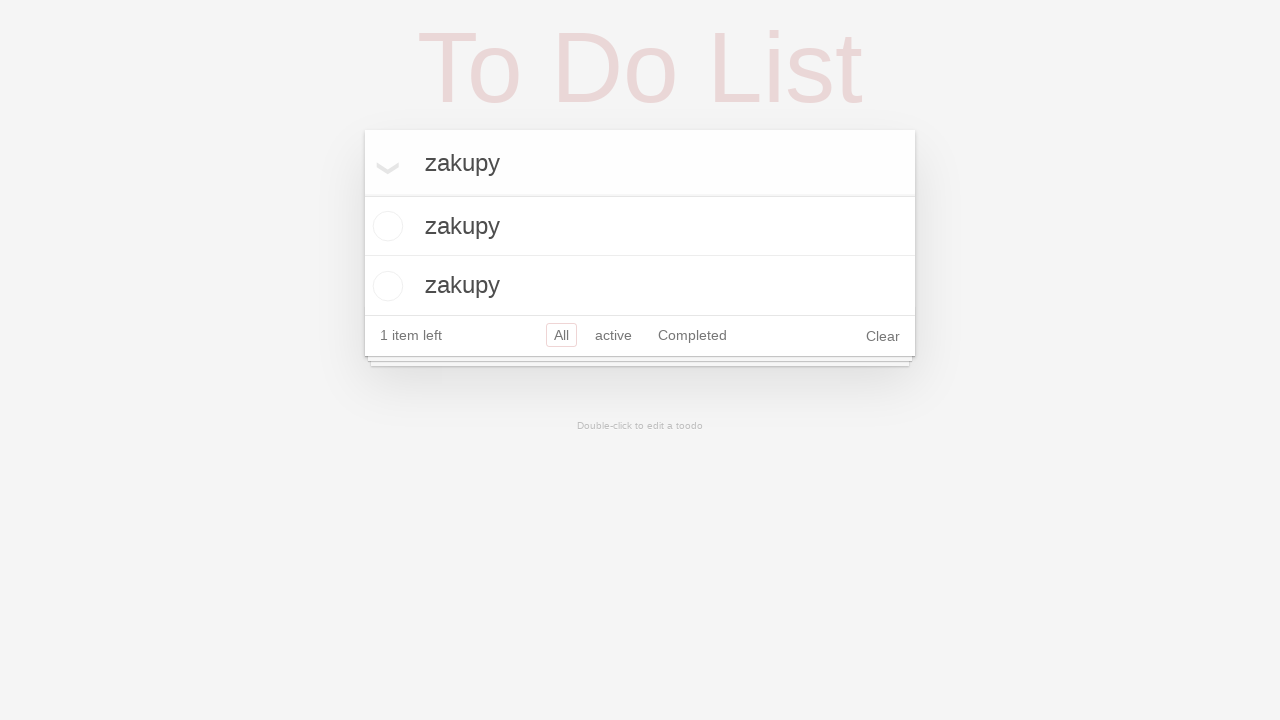

Pressed Enter to submit the task on .new-todo
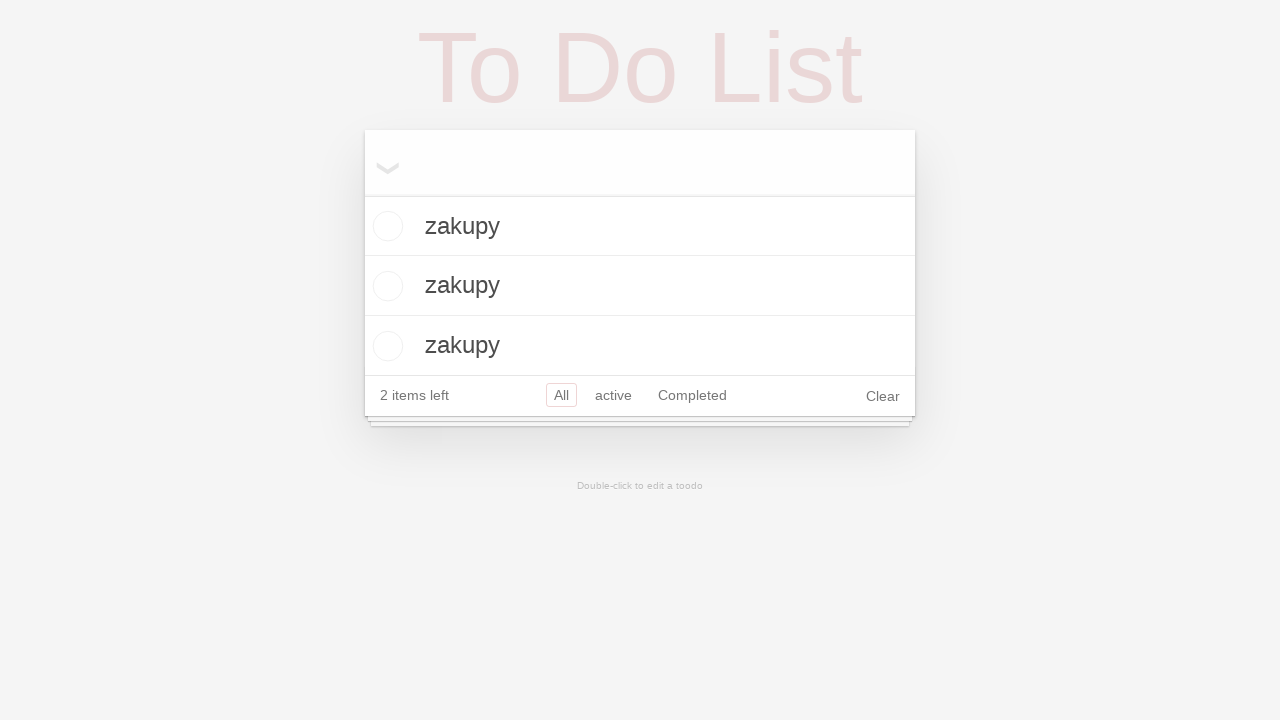

Clicked on the todo input field at (640, 163) on .new-todo
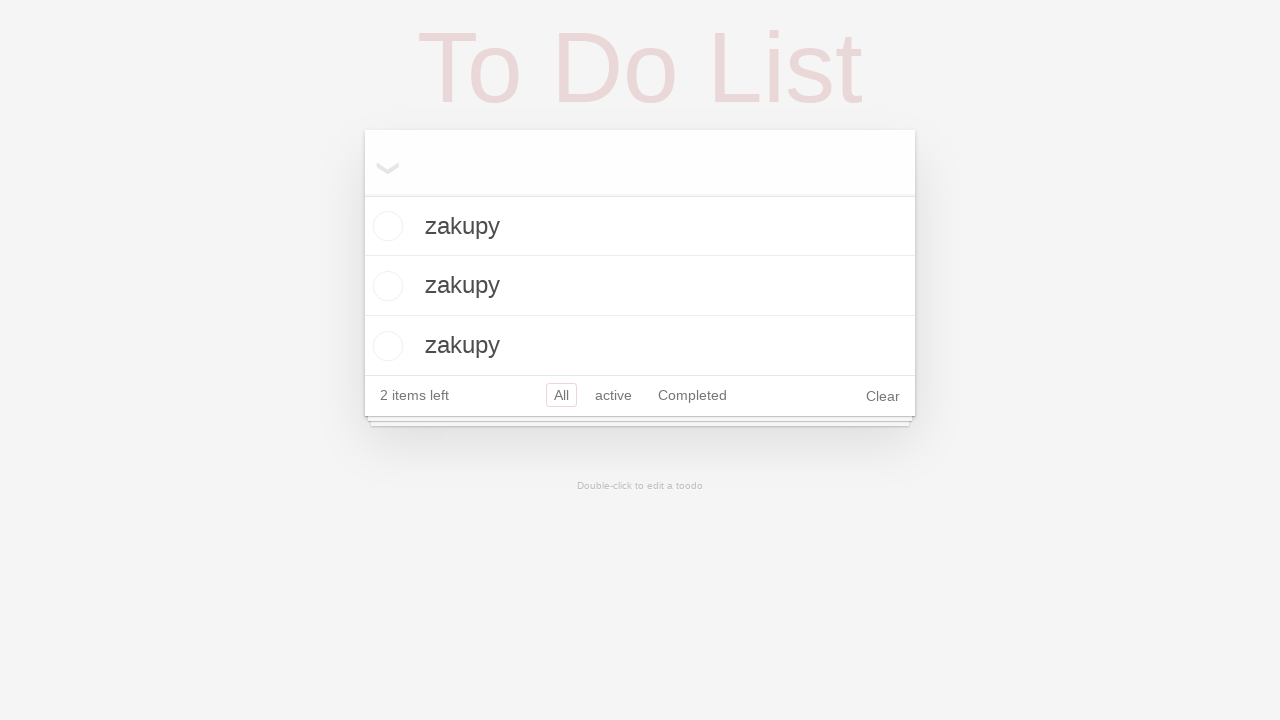

Filled input field with task name 'zakupy' on .new-todo
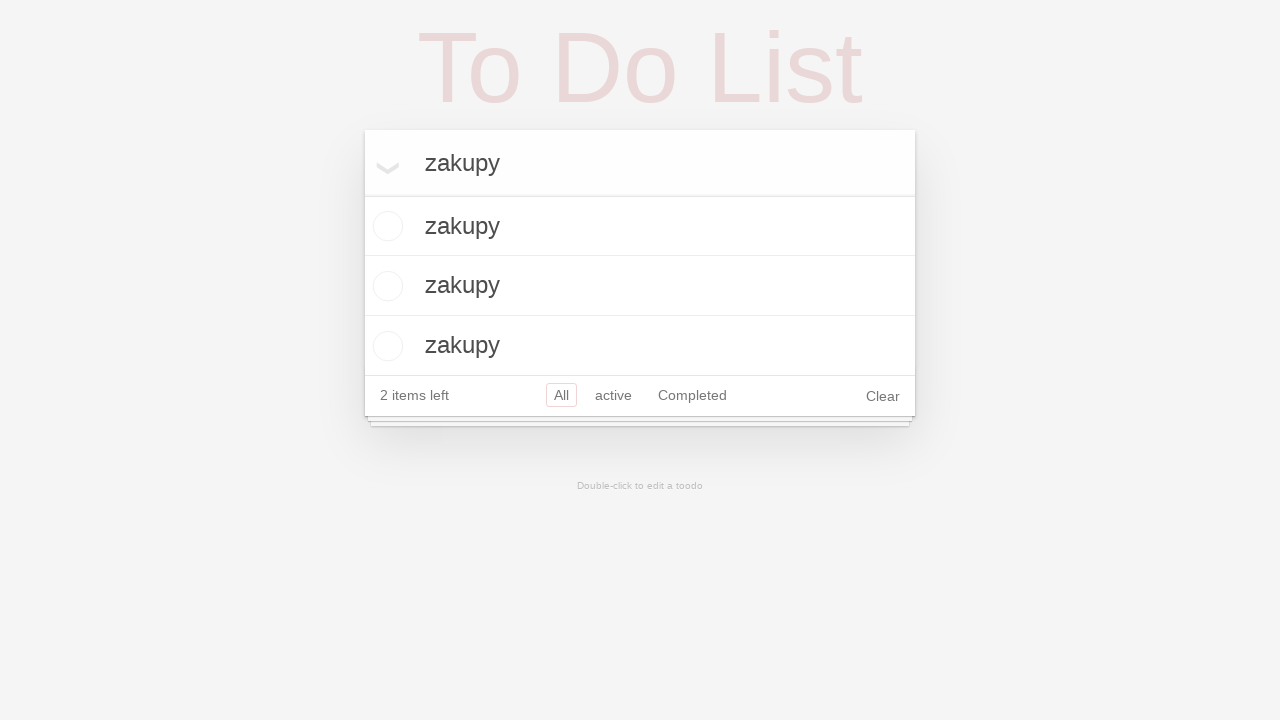

Pressed Enter to submit the task on .new-todo
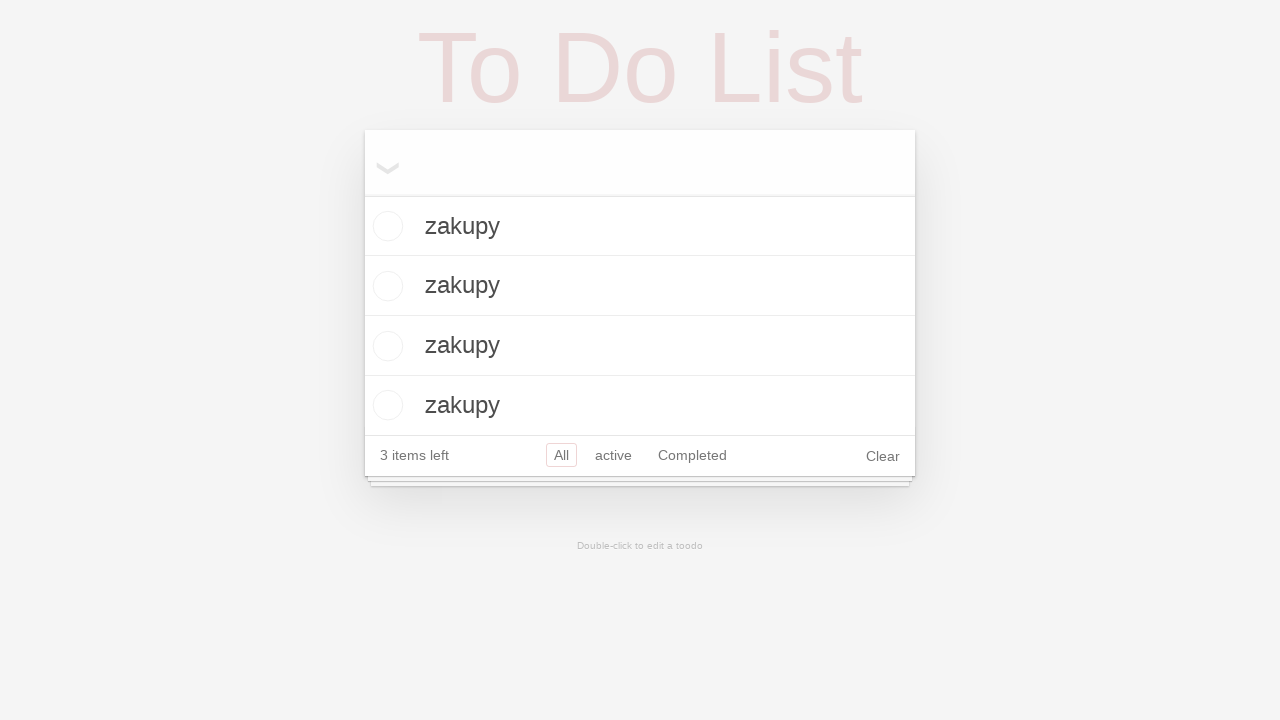

Clicked on the todo input field at (640, 163) on .new-todo
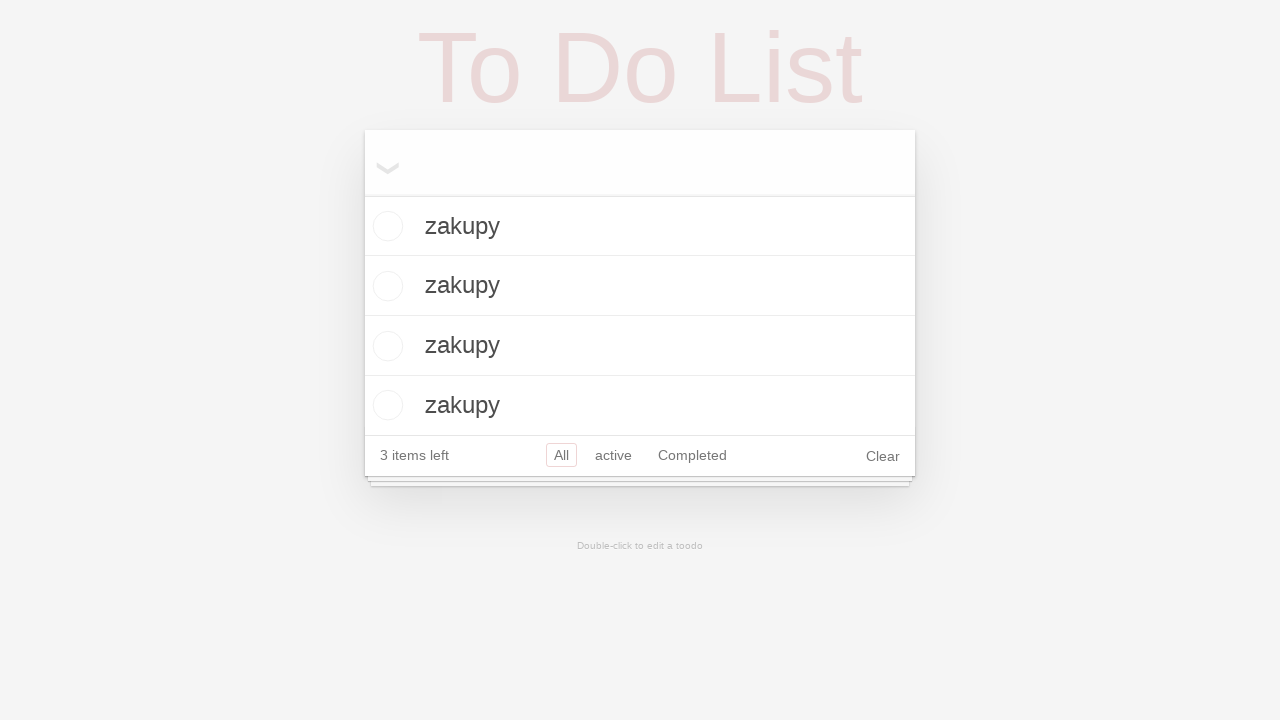

Filled input field with task name 'zakupy' on .new-todo
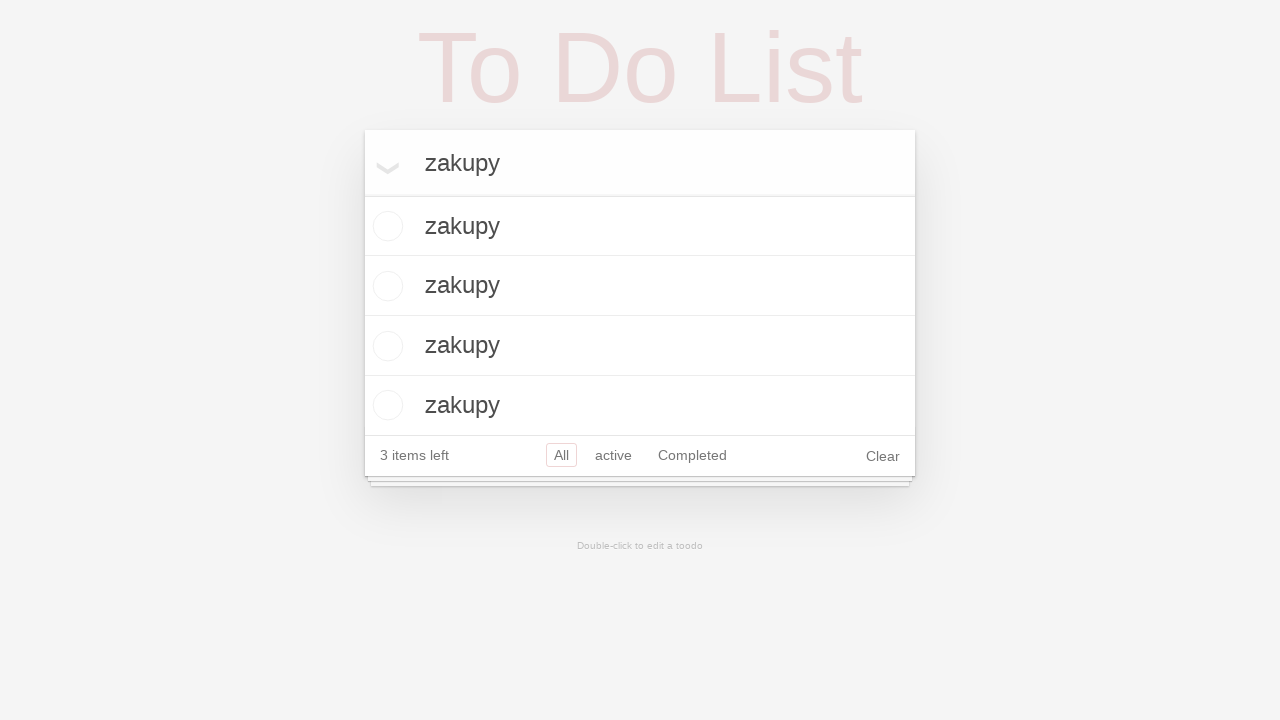

Pressed Enter to submit the task on .new-todo
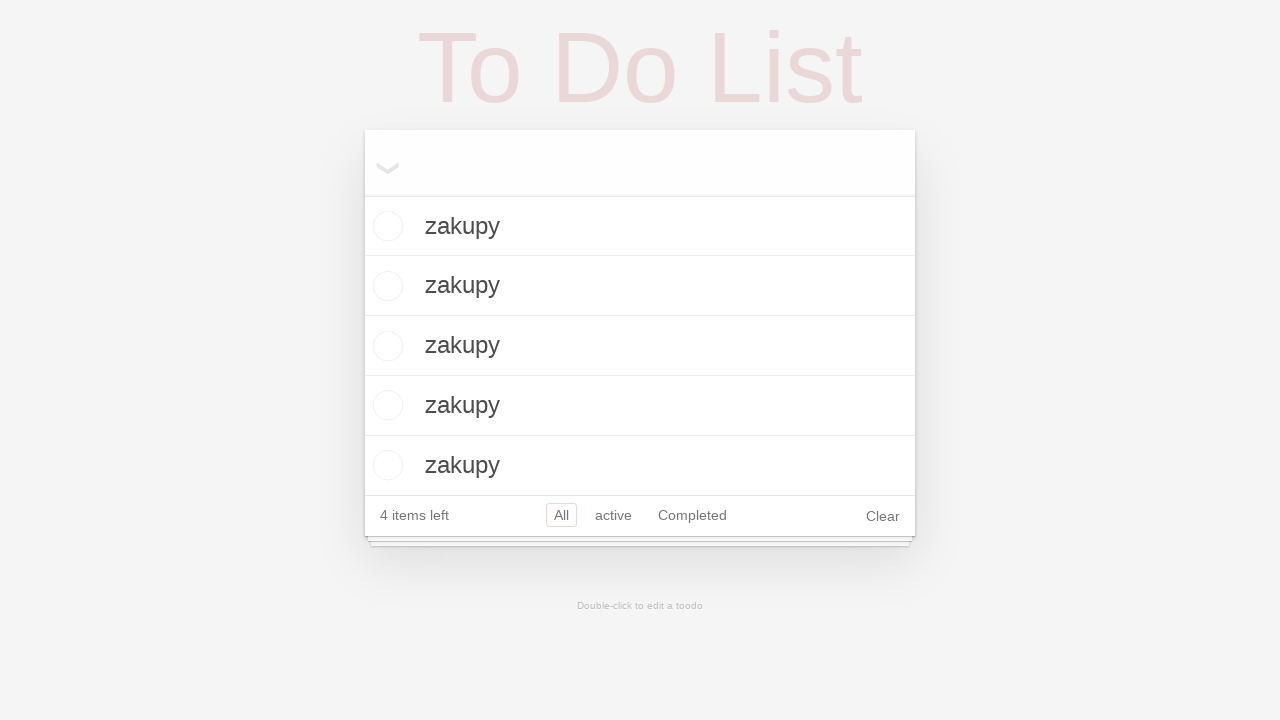

Clicked on the todo input field at (640, 163) on .new-todo
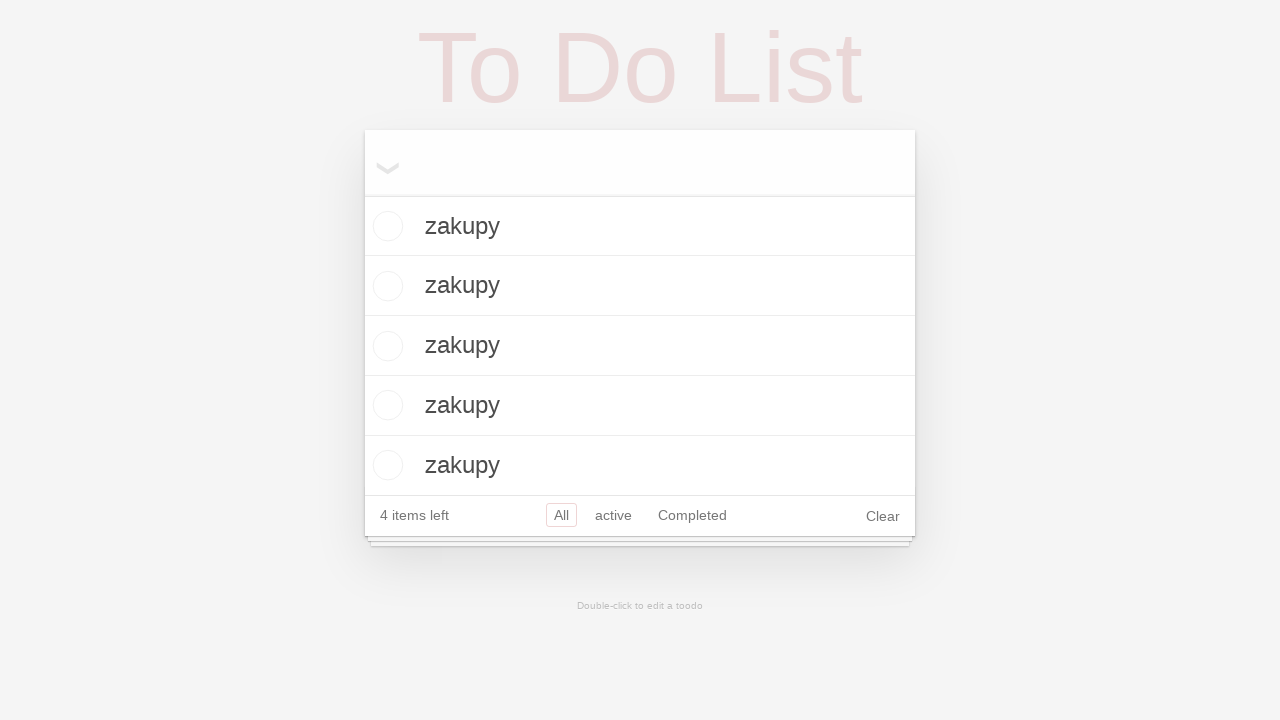

Filled input field with task name 'zakupy' on .new-todo
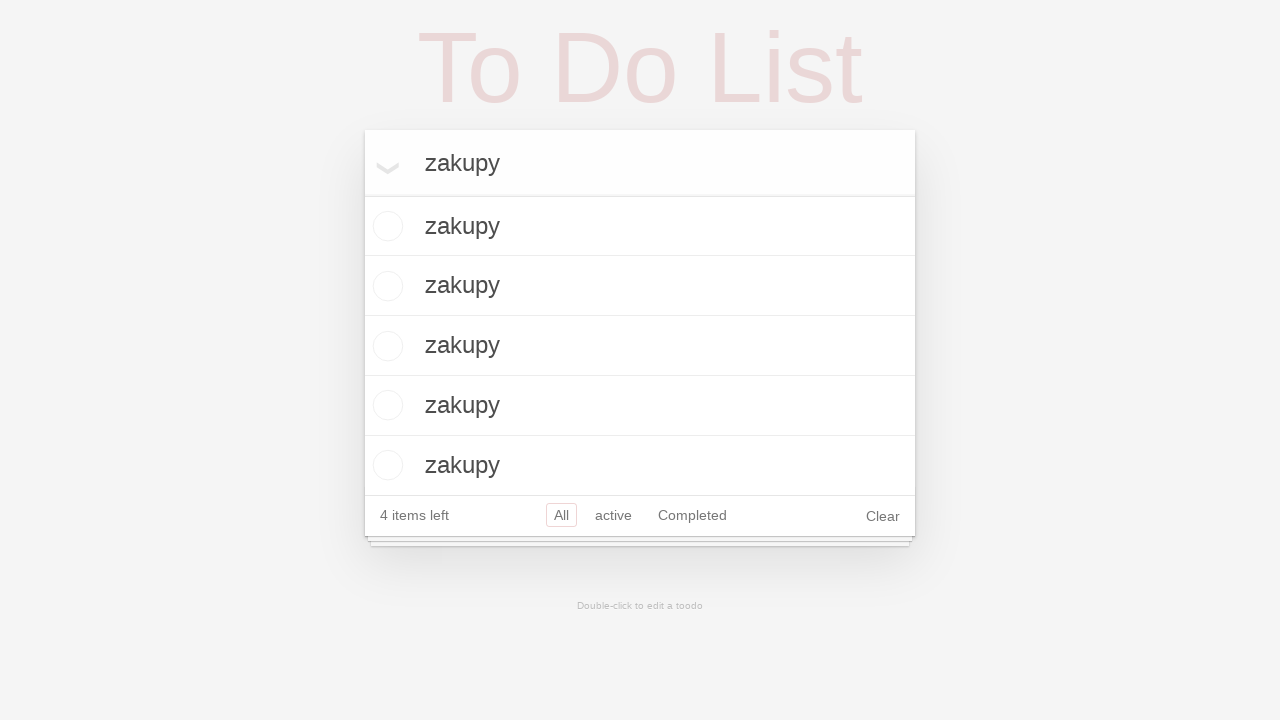

Pressed Enter to submit the task on .new-todo
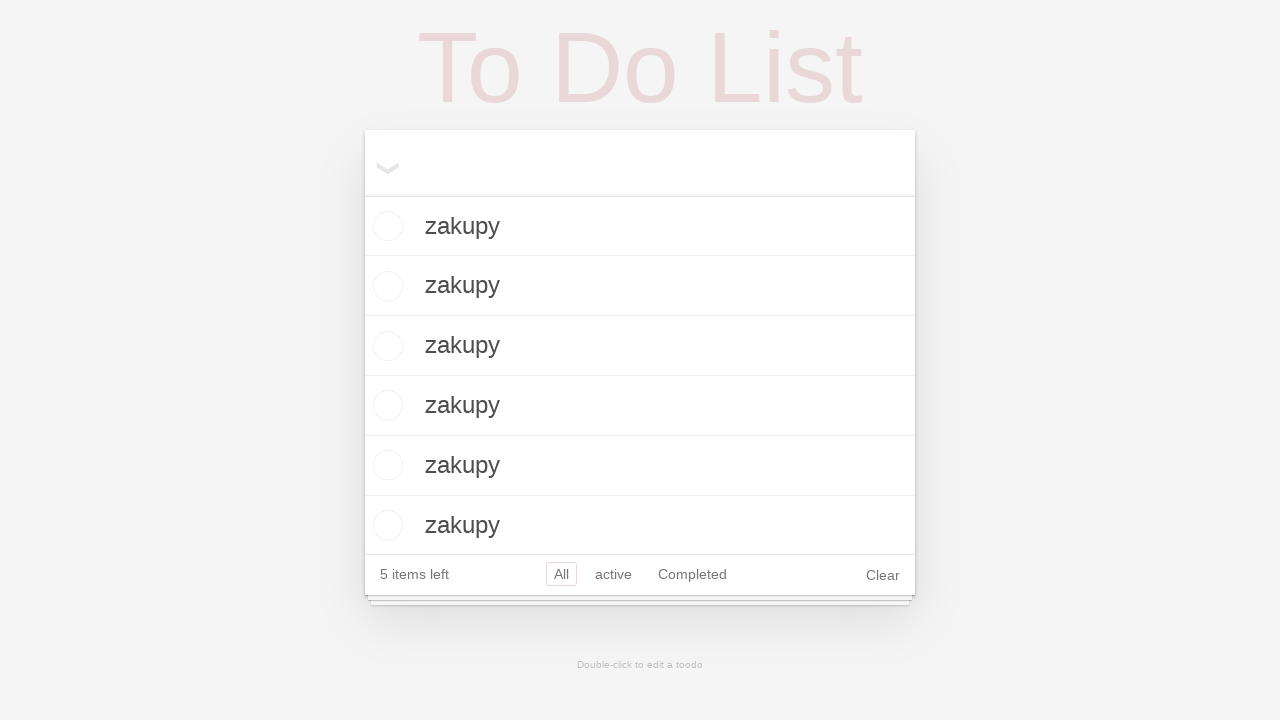

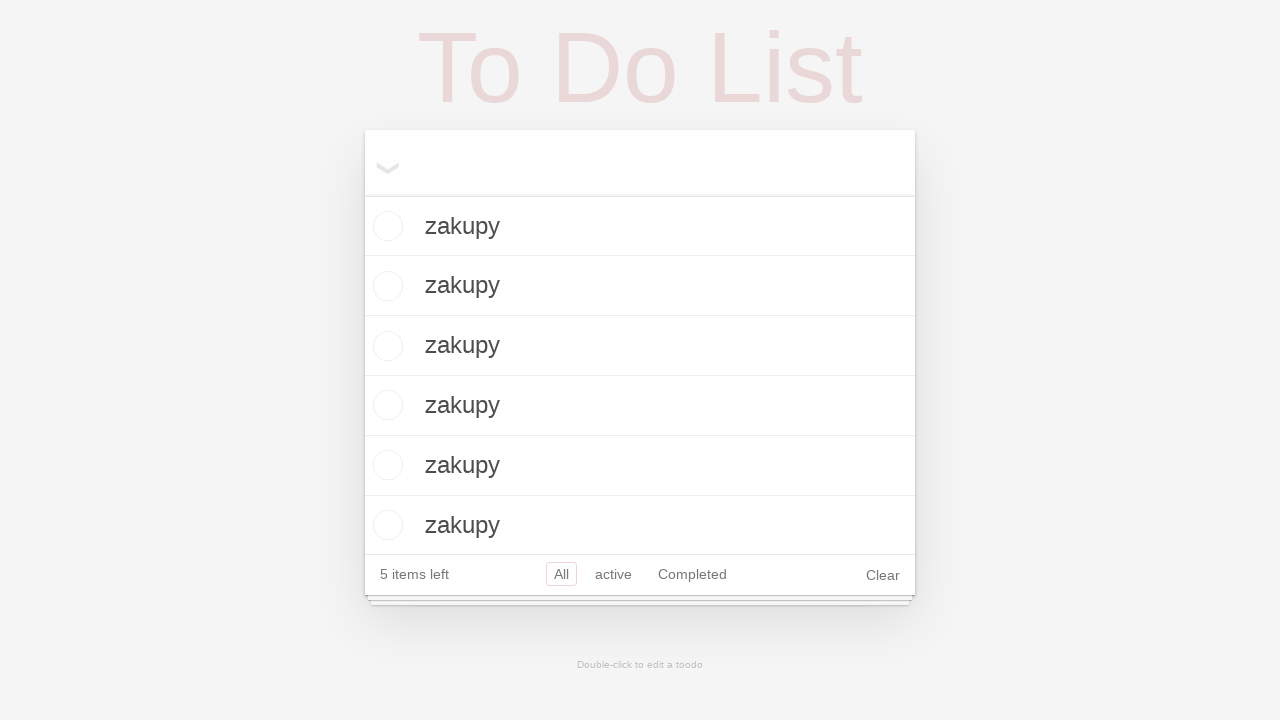